Tests dropdown functionality on OrangeHRM trial signup page by selecting a country value from the country dropdown

Starting URL: https://www.orangehrm.com/orangehrm-30-day-trial/

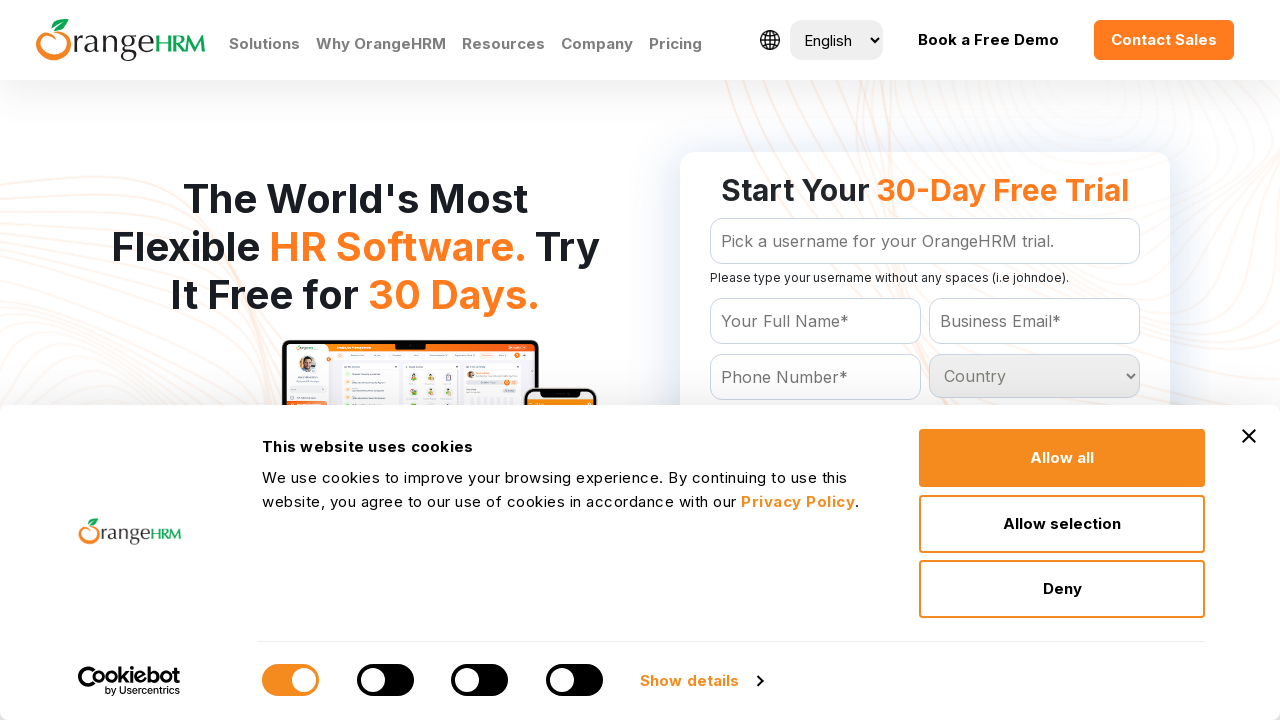

Country dropdown selector became available
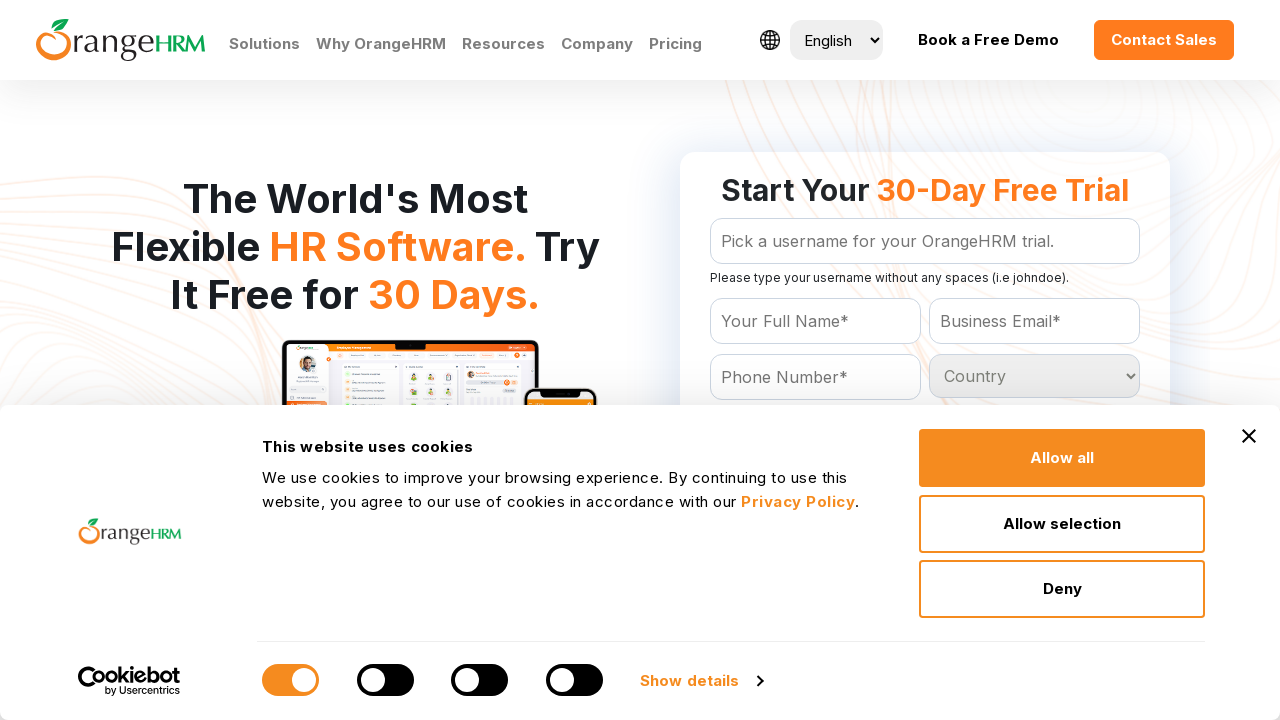

Selected 'India' from country dropdown on #Form_getForm_Country
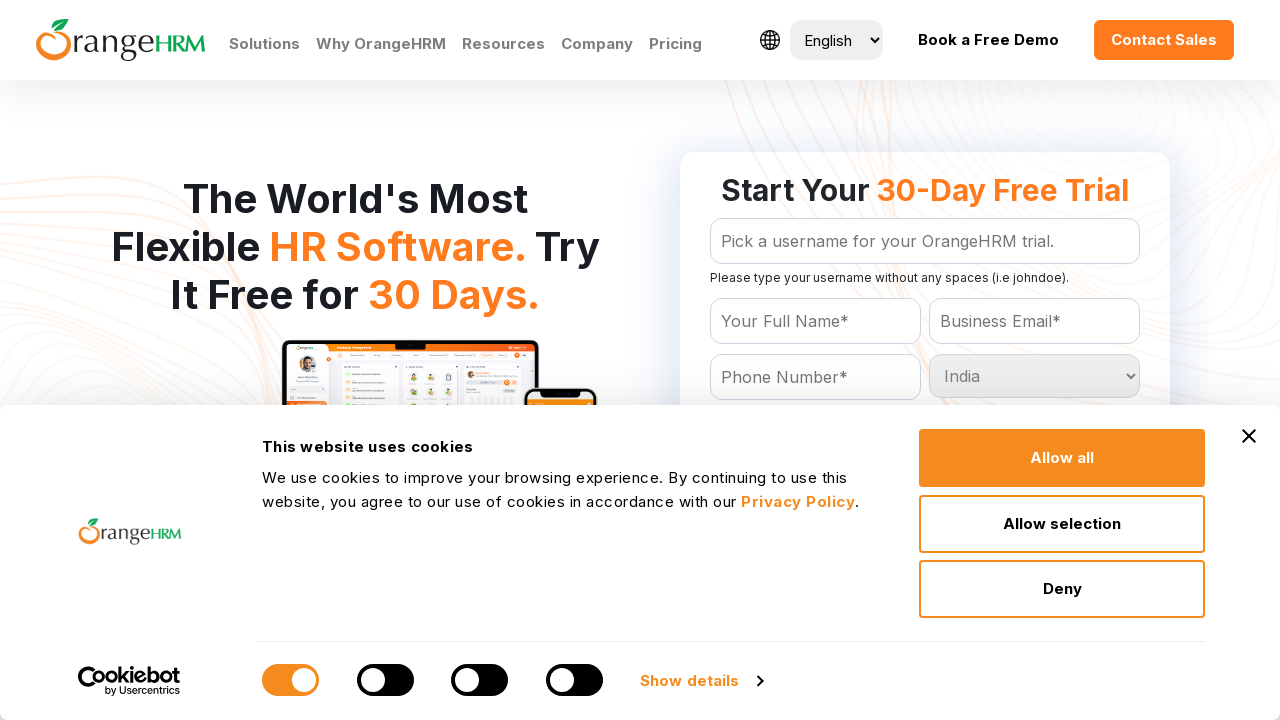

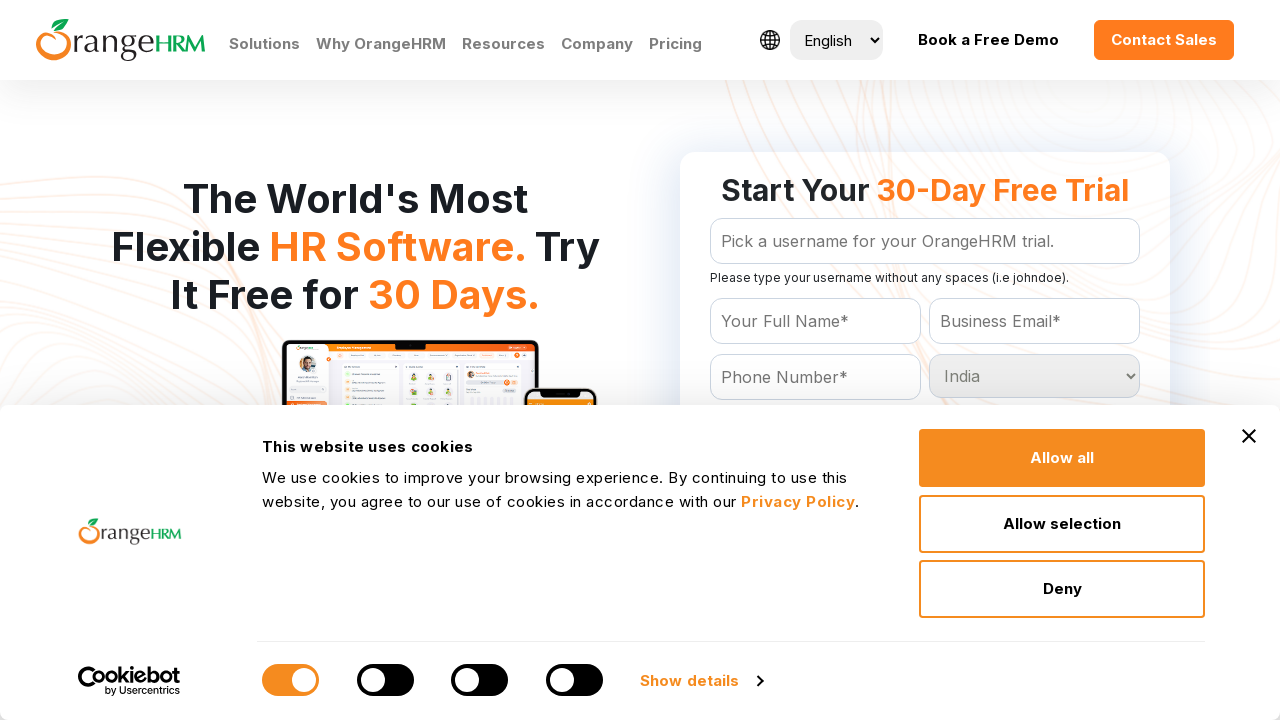